Navigates to Tokyo Metro Shinjuku line delay certificate page, finds cells containing morning delay info, and clicks on delay certificate links

Starting URL: http://www.kotsu.metro.tokyo.jp/subway/schedule/delay.html

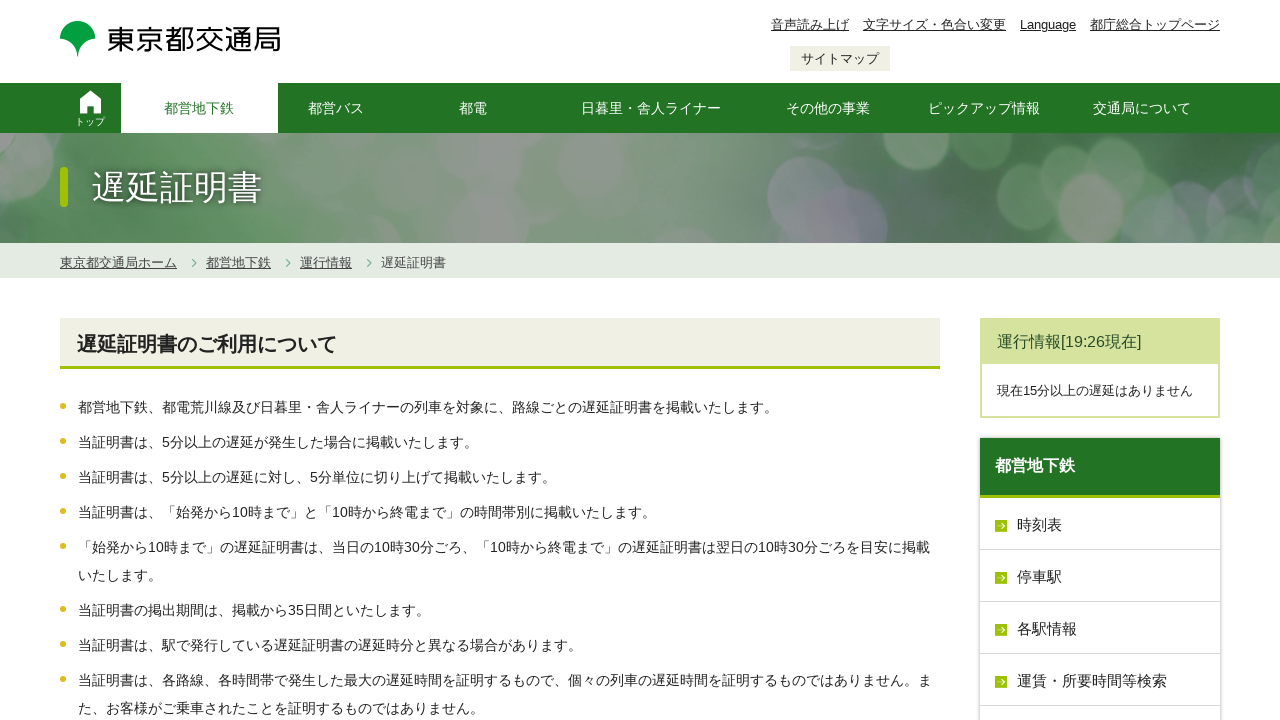

Waited for tables to load on delay certificate page
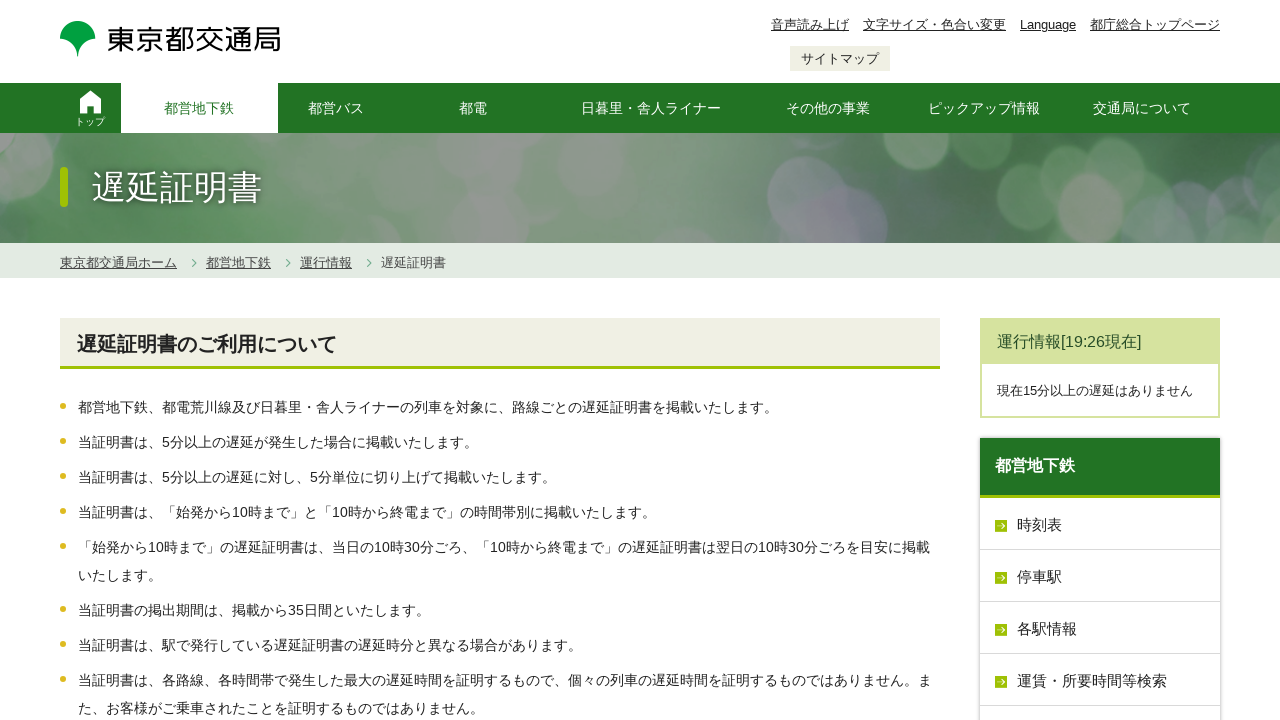

Retrieved all tables from page
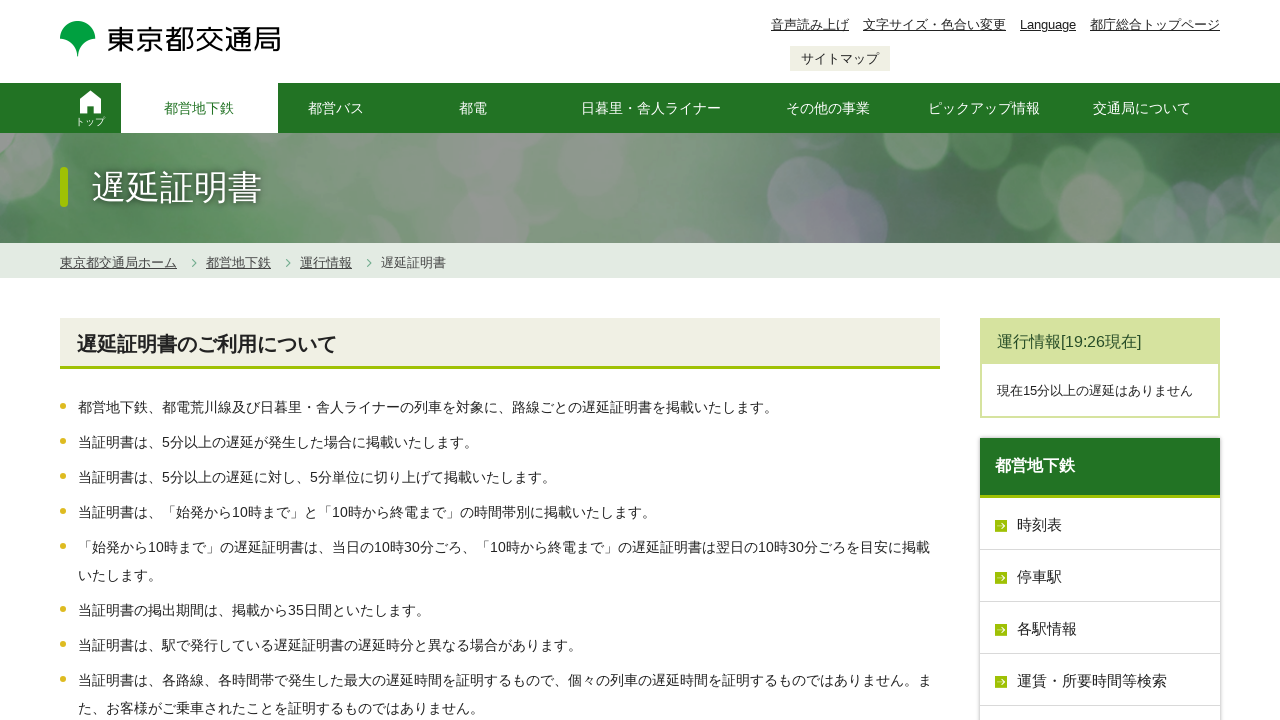

Located third table containing delay certificates
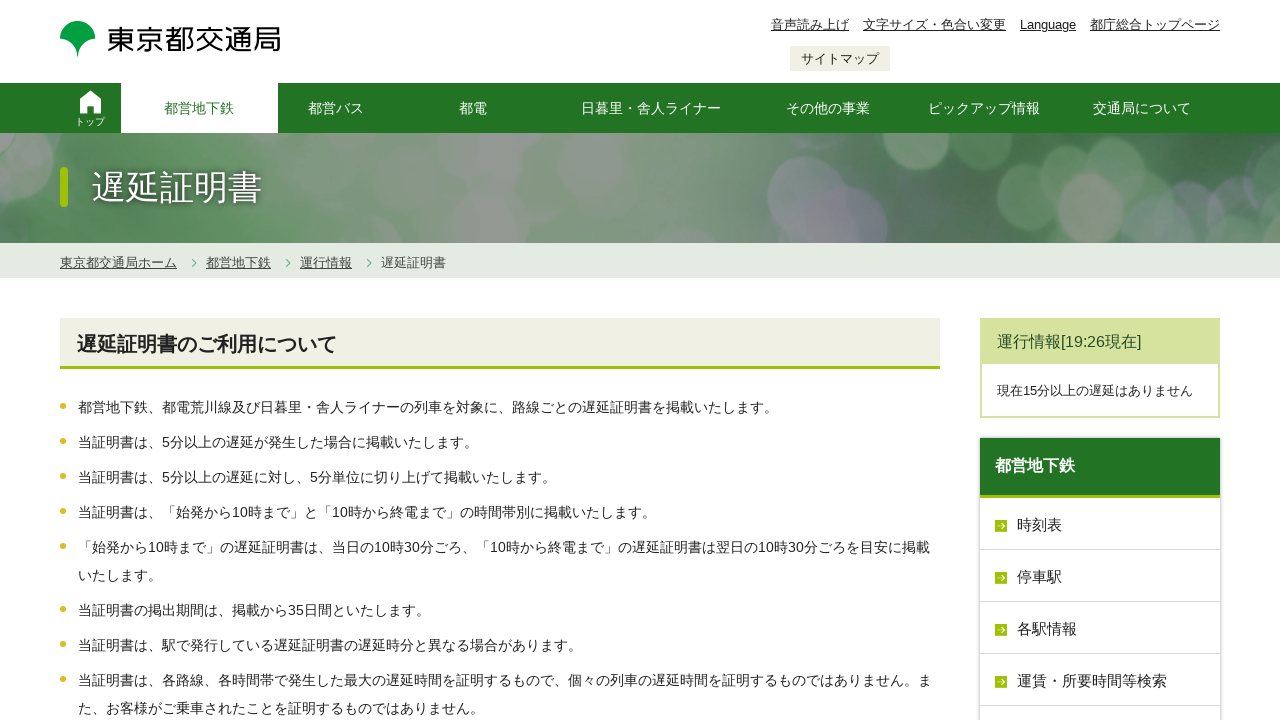

Retrieved all table cells from delay certificate table
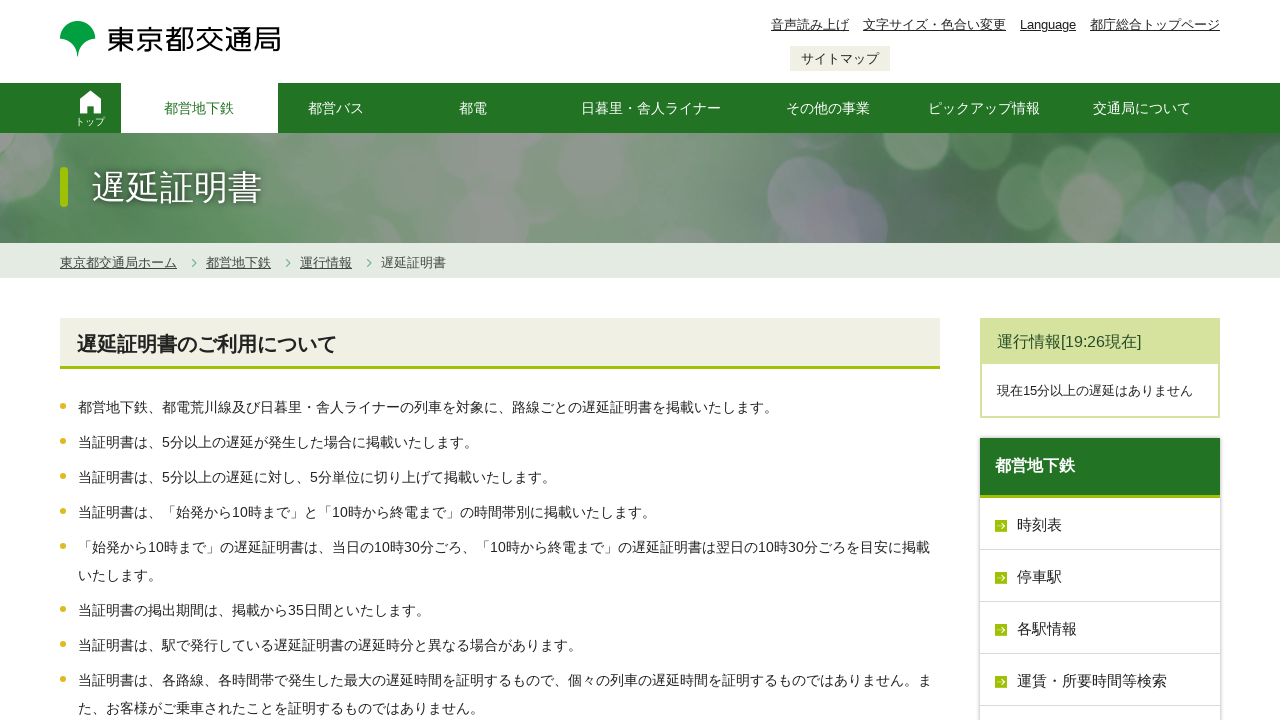

Found cell with morning delay info: 2026年02月27日 始発～10:00
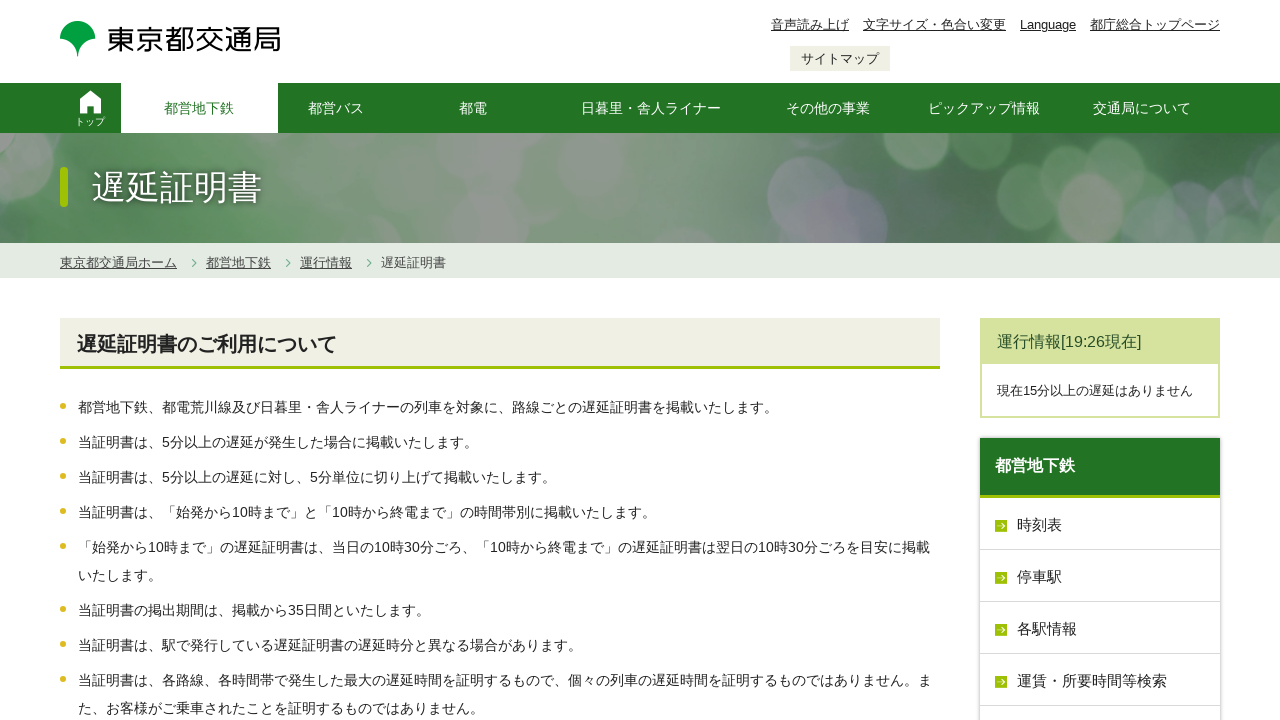

Clicked delay certificate link at (460, 361) on table >> nth=2 >> td >> nth=1 >> a
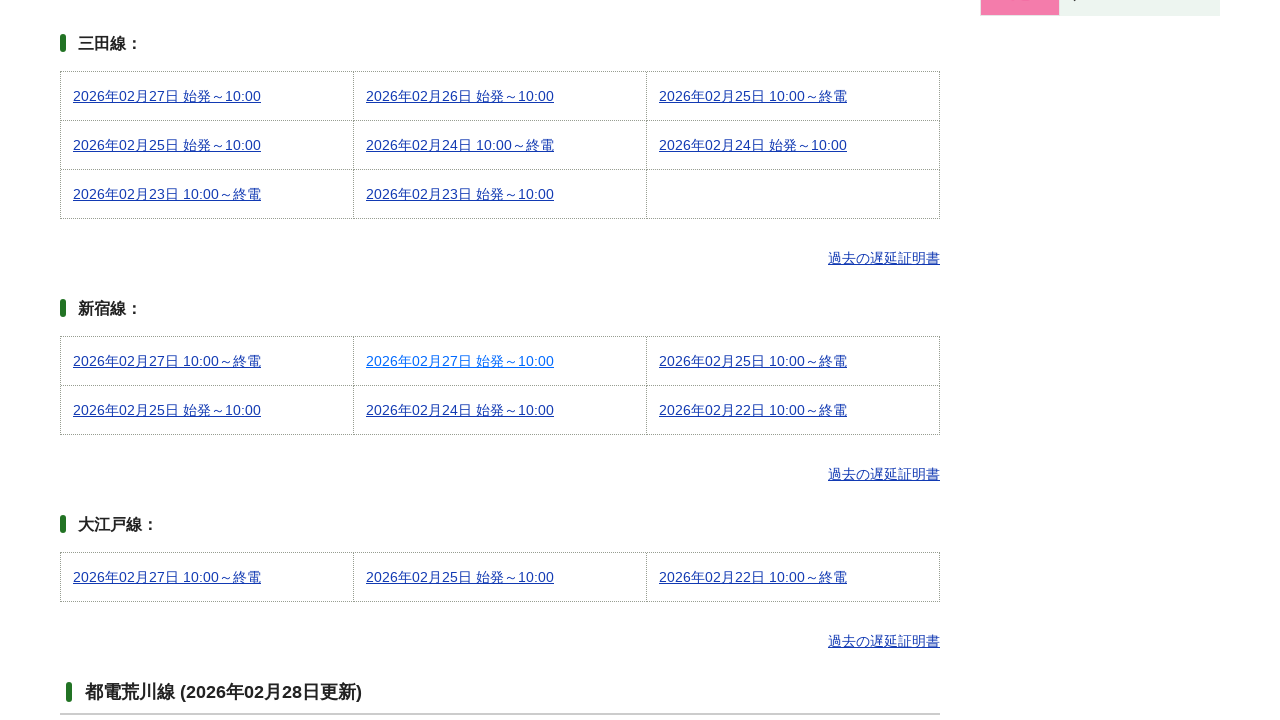

New delay certificate window loaded
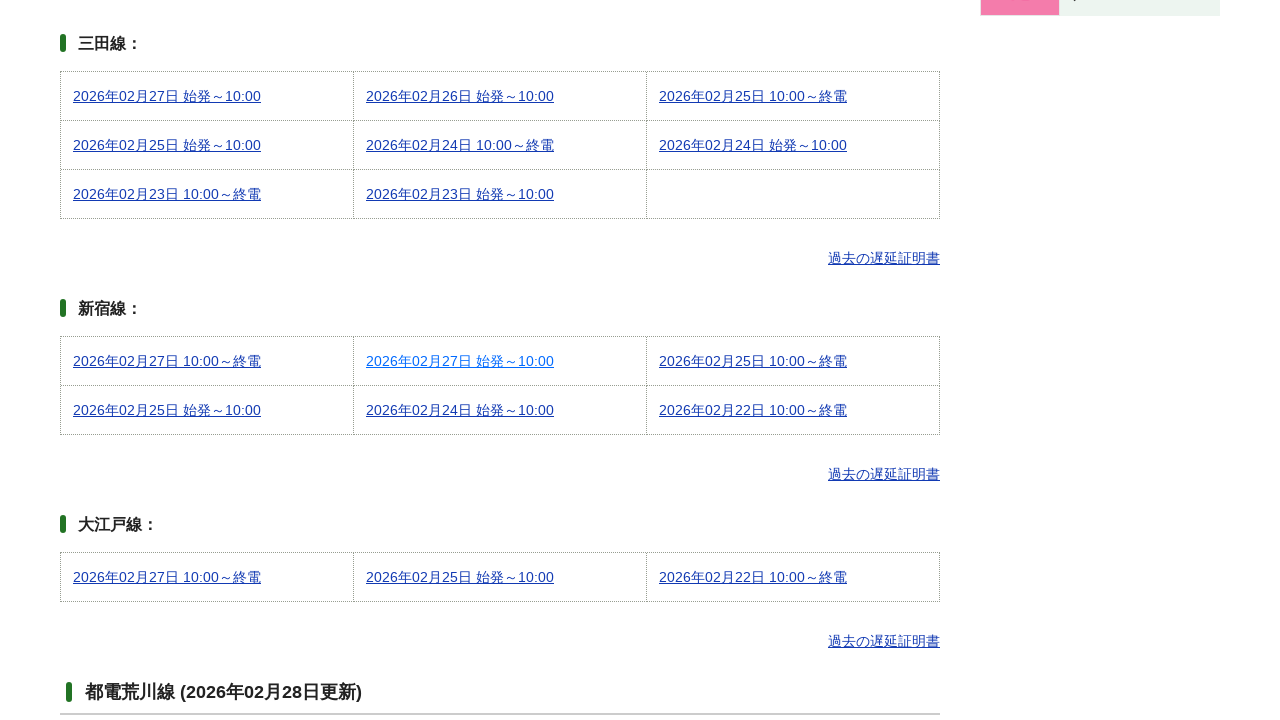

Closed delay certificate window and returned to main page
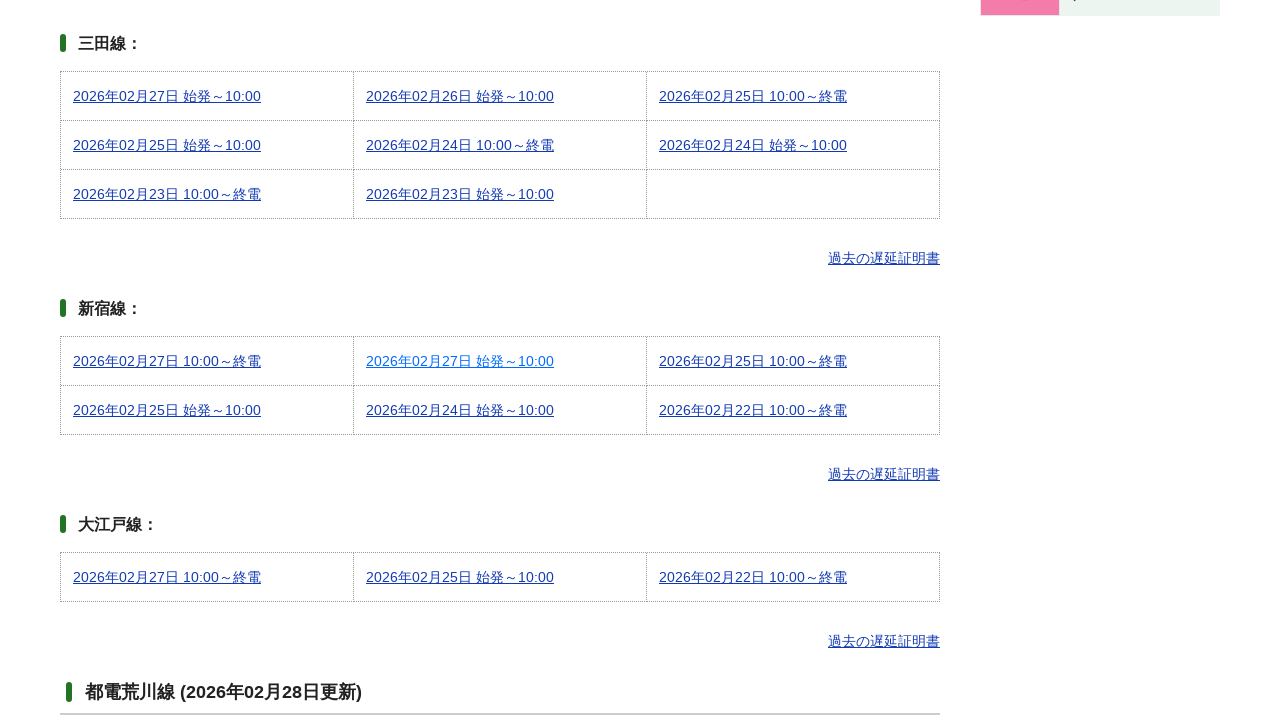

Found cell with morning delay info: 2026年02月25日 始発～10:00
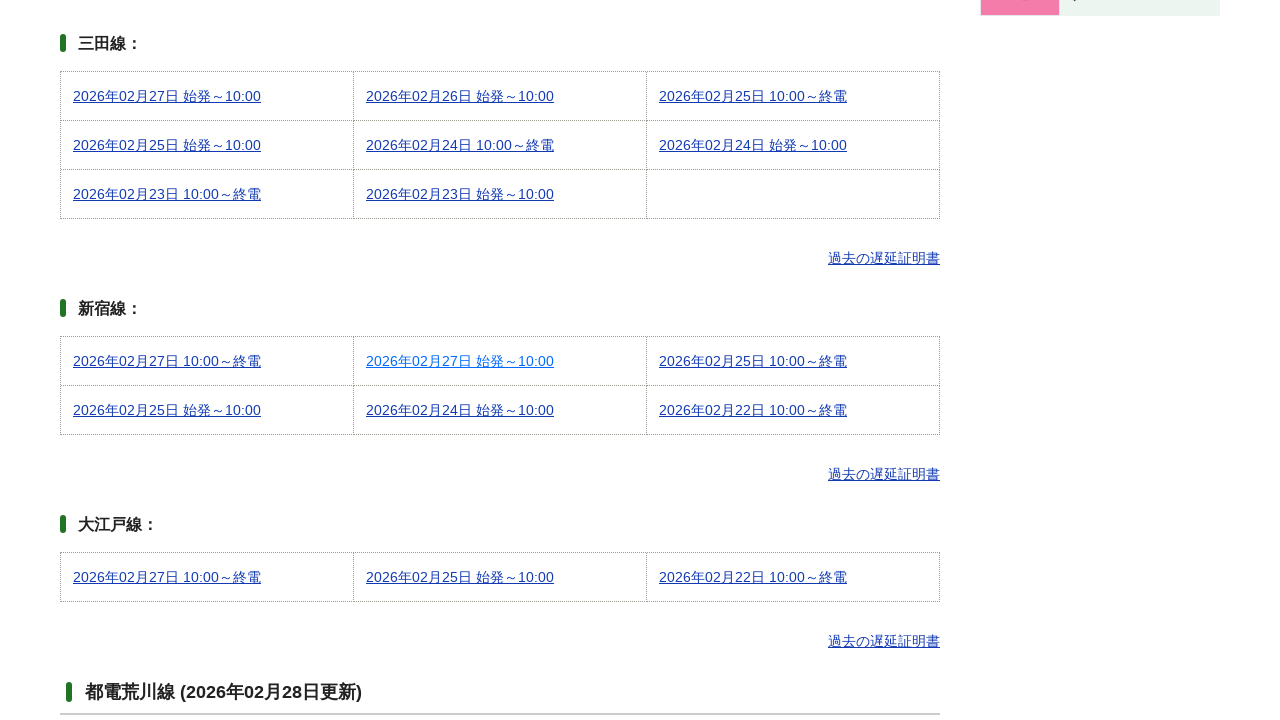

Clicked delay certificate link at (167, 410) on table >> nth=2 >> td >> nth=3 >> a
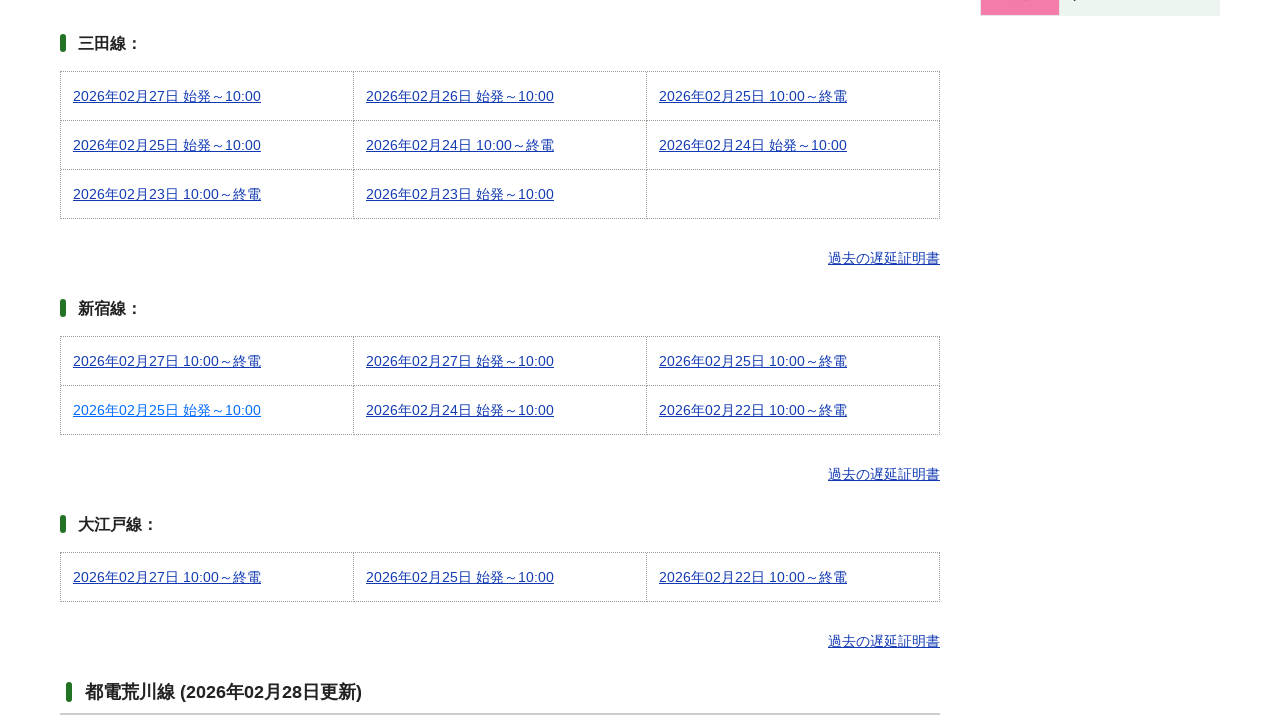

New delay certificate window loaded
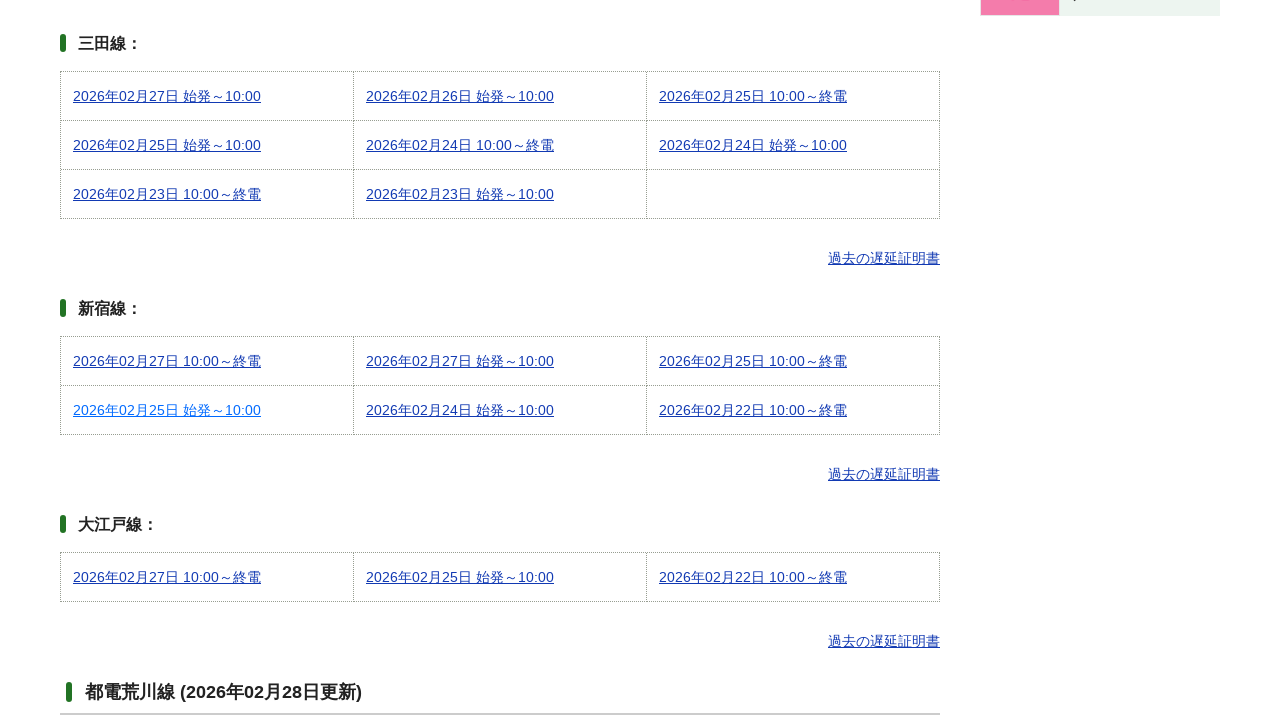

Closed delay certificate window and returned to main page
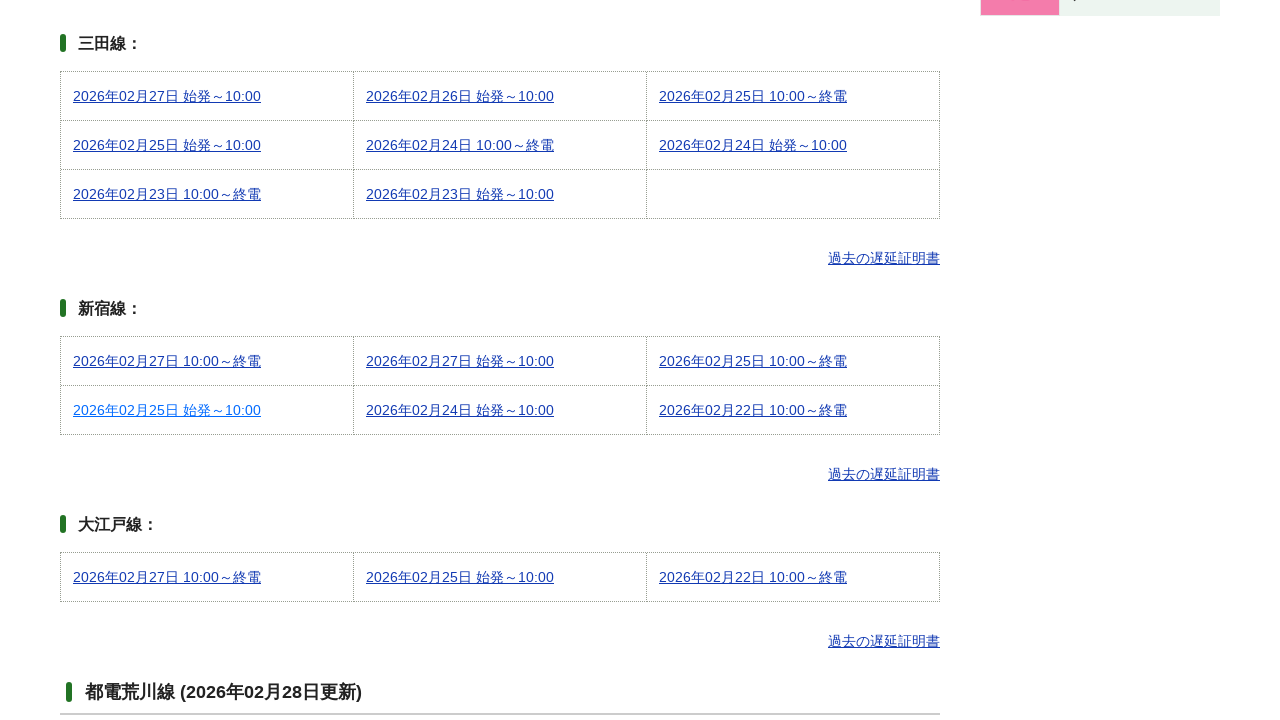

Found cell with morning delay info: 2026年02月24日 始発～10:00
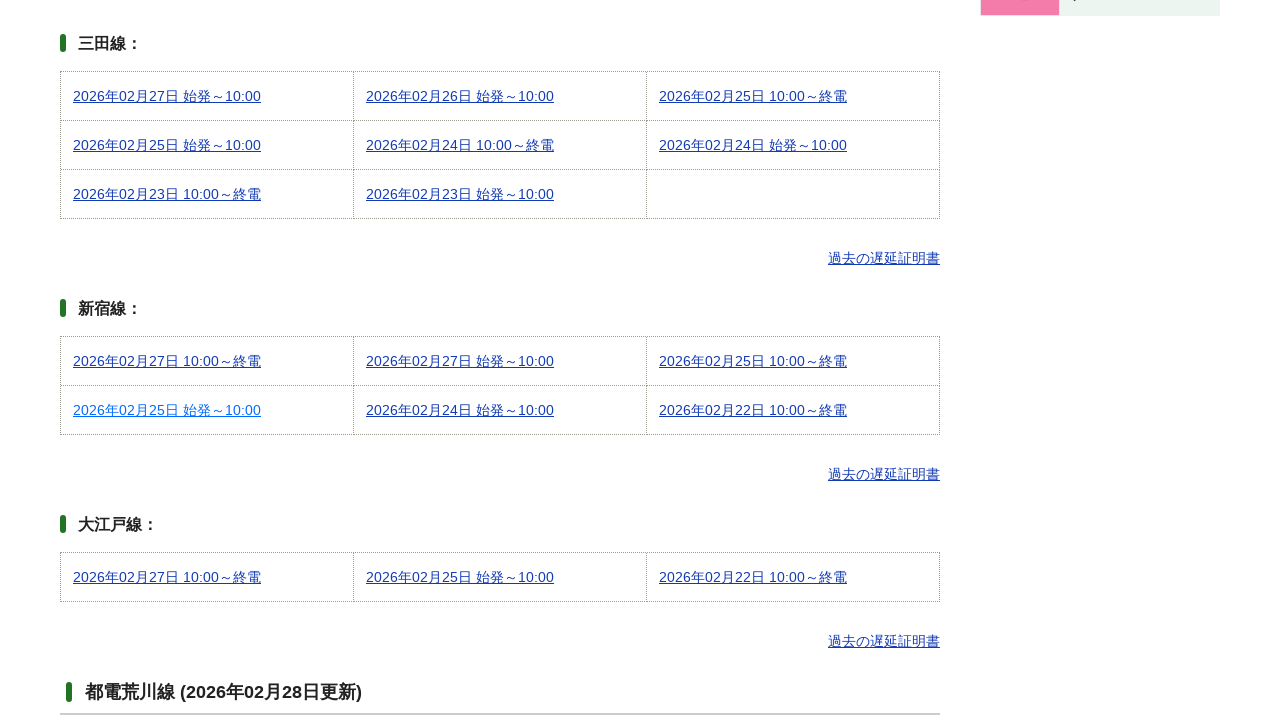

Clicked delay certificate link at (460, 410) on table >> nth=2 >> td >> nth=4 >> a
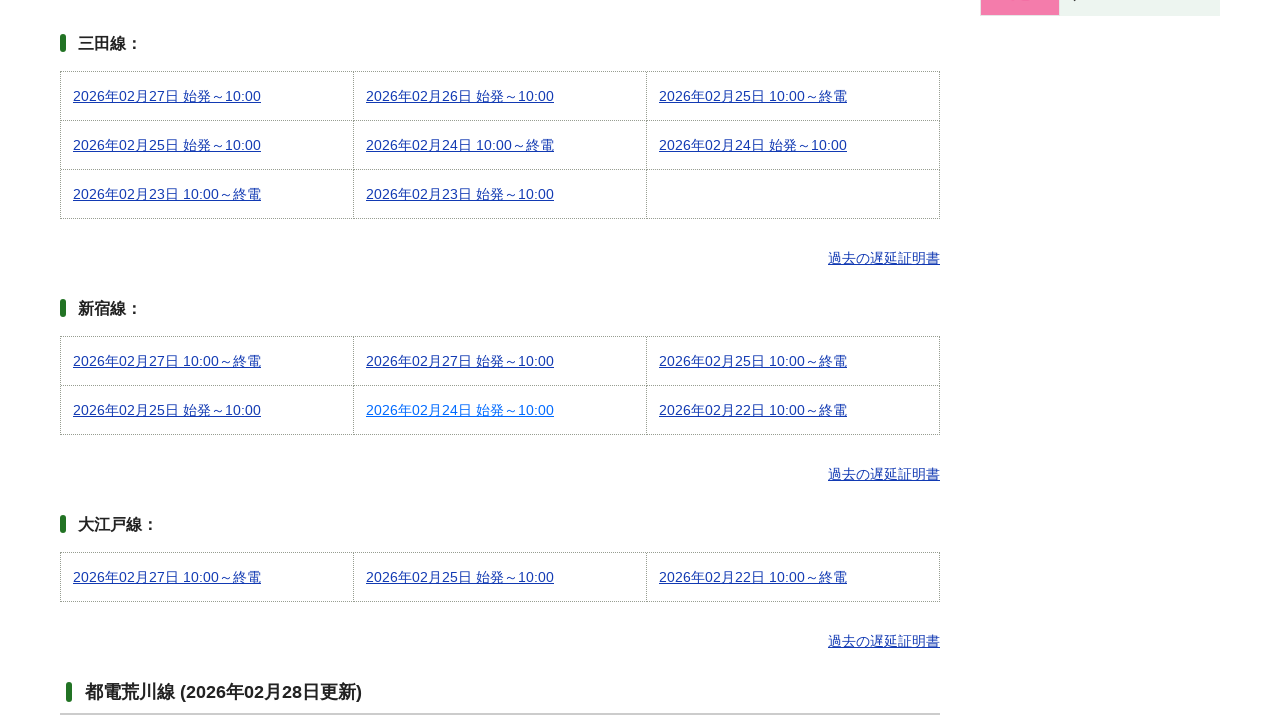

New delay certificate window loaded
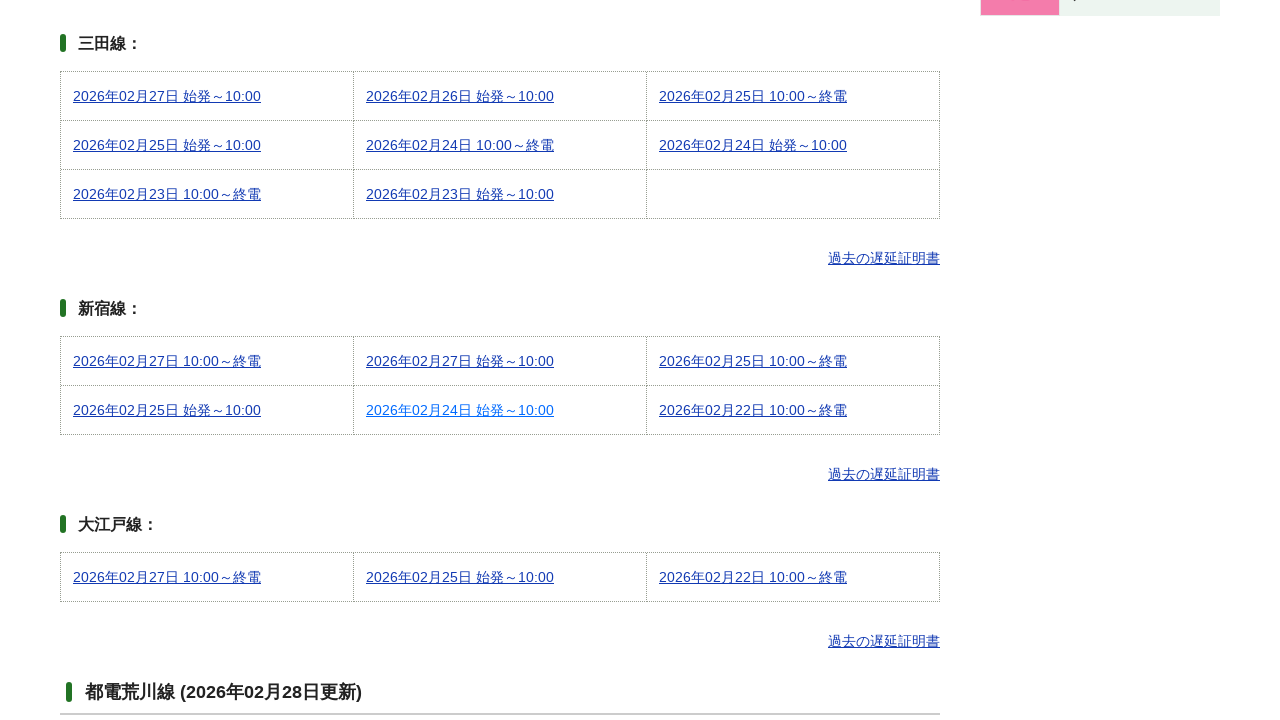

Closed delay certificate window and returned to main page
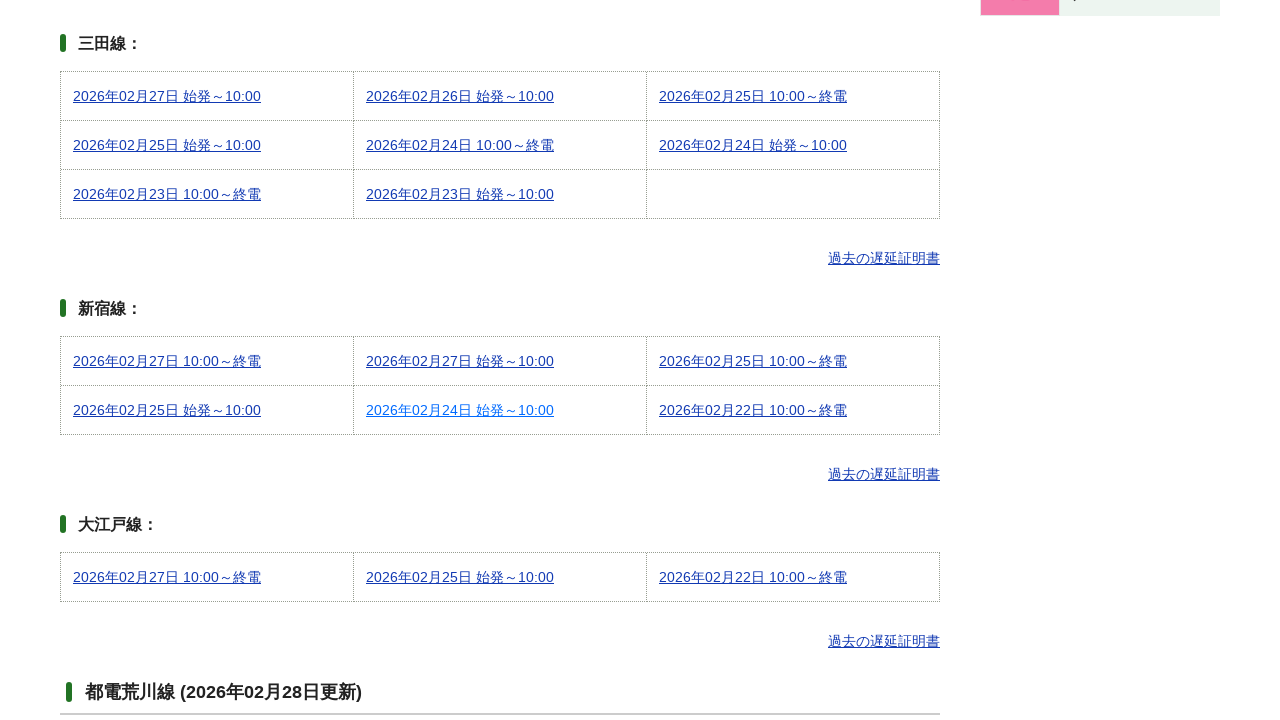

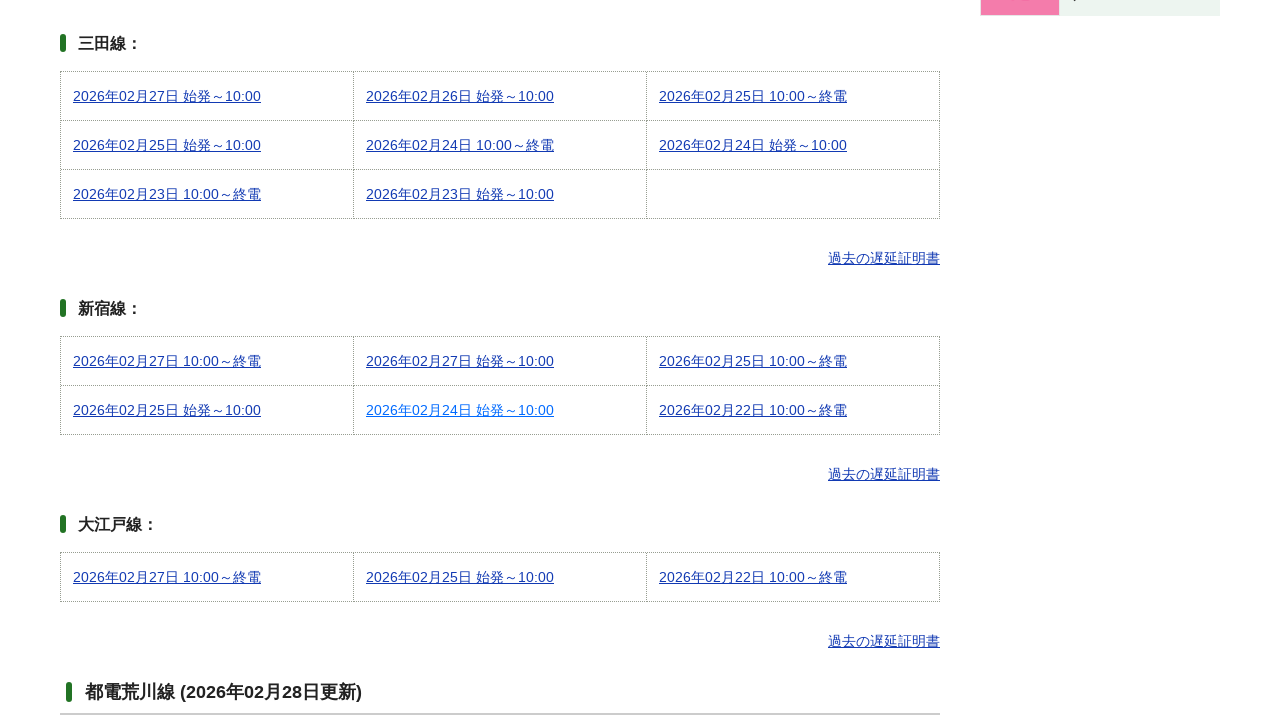